Tests dynamically loaded page elements by clicking a start button and waiting for hidden content to become visible

Starting URL: http://the-internet.herokuapp.com/dynamic_loading/1

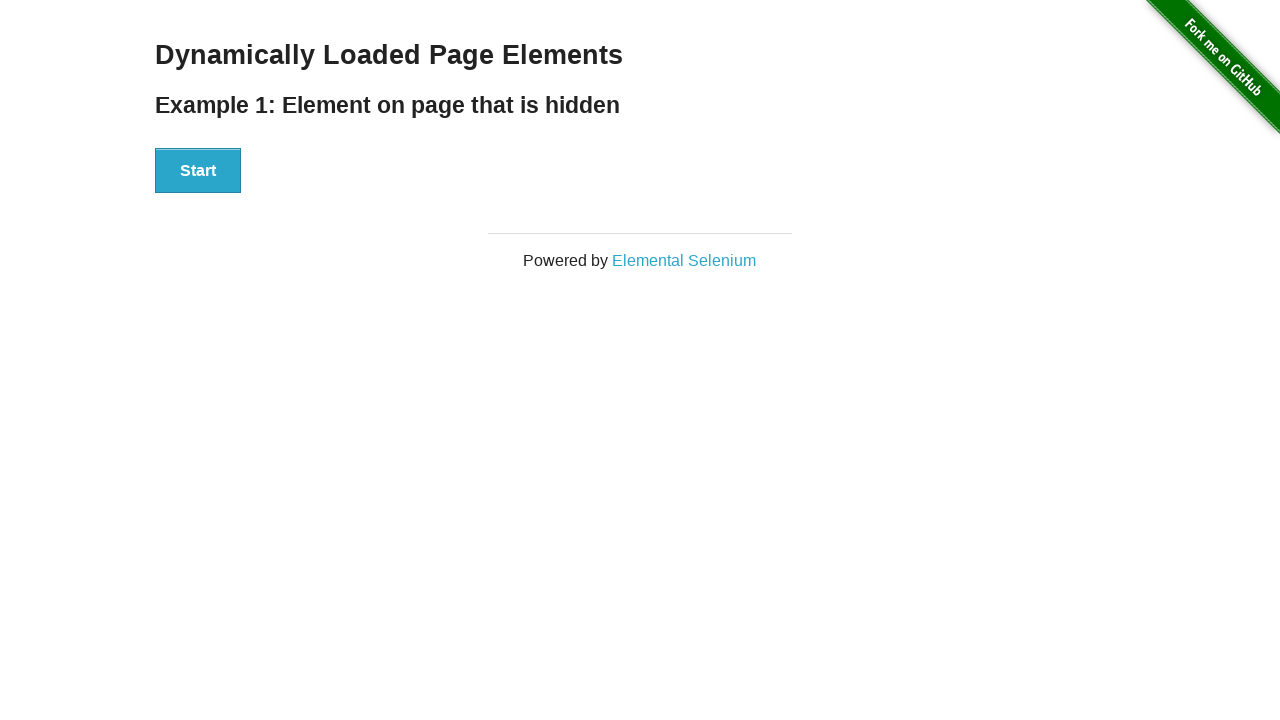

Clicked start button to trigger dynamic loading at (198, 171) on xpath=//div[@id='start']/button
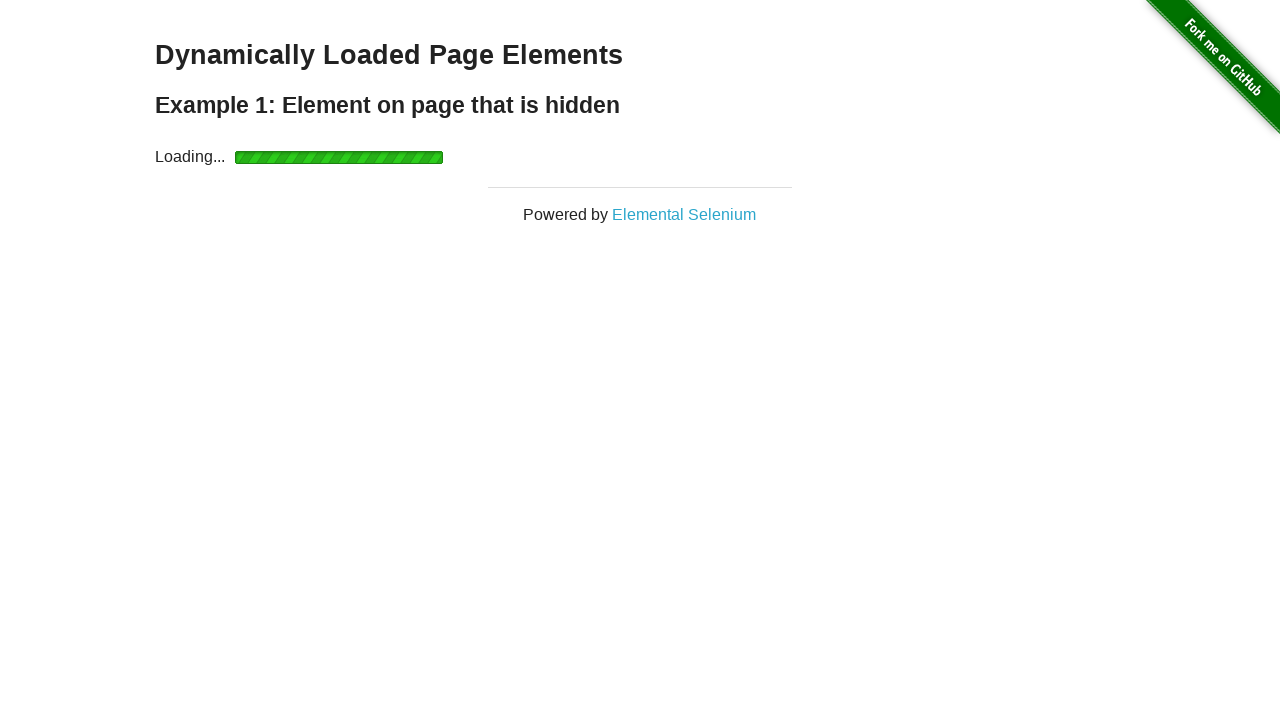

Hidden content became visible after waiting for finish element
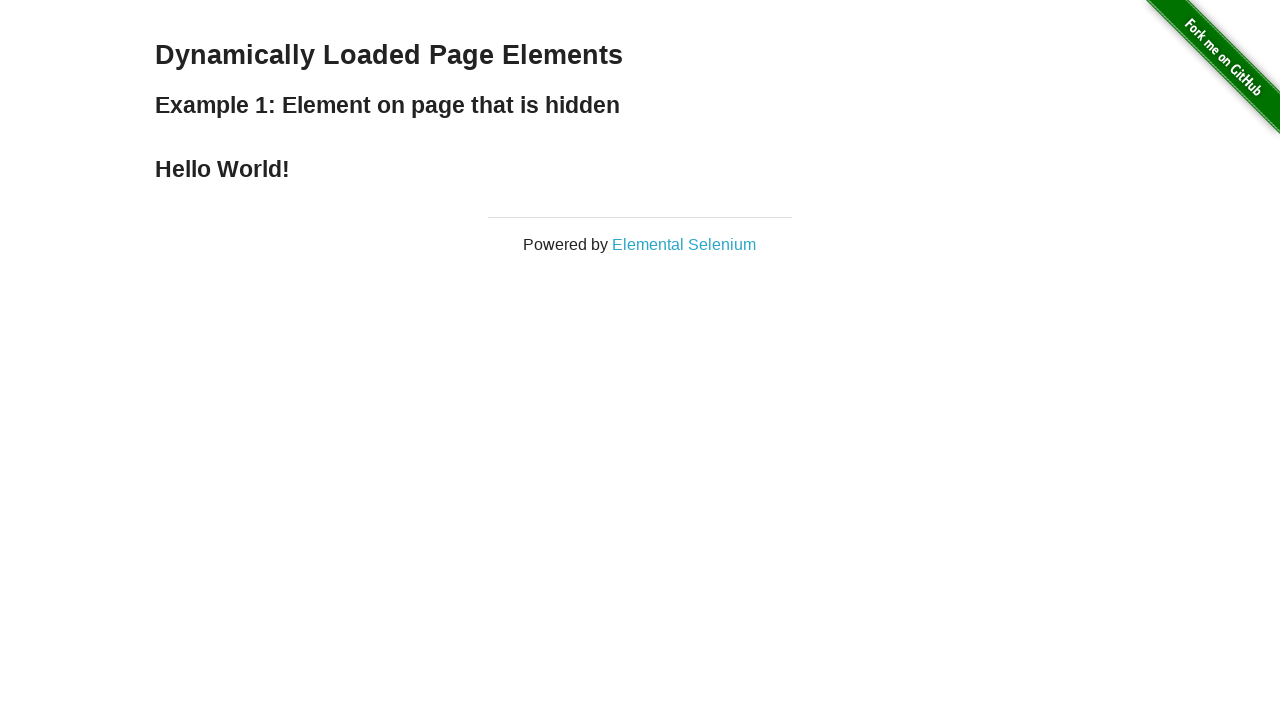

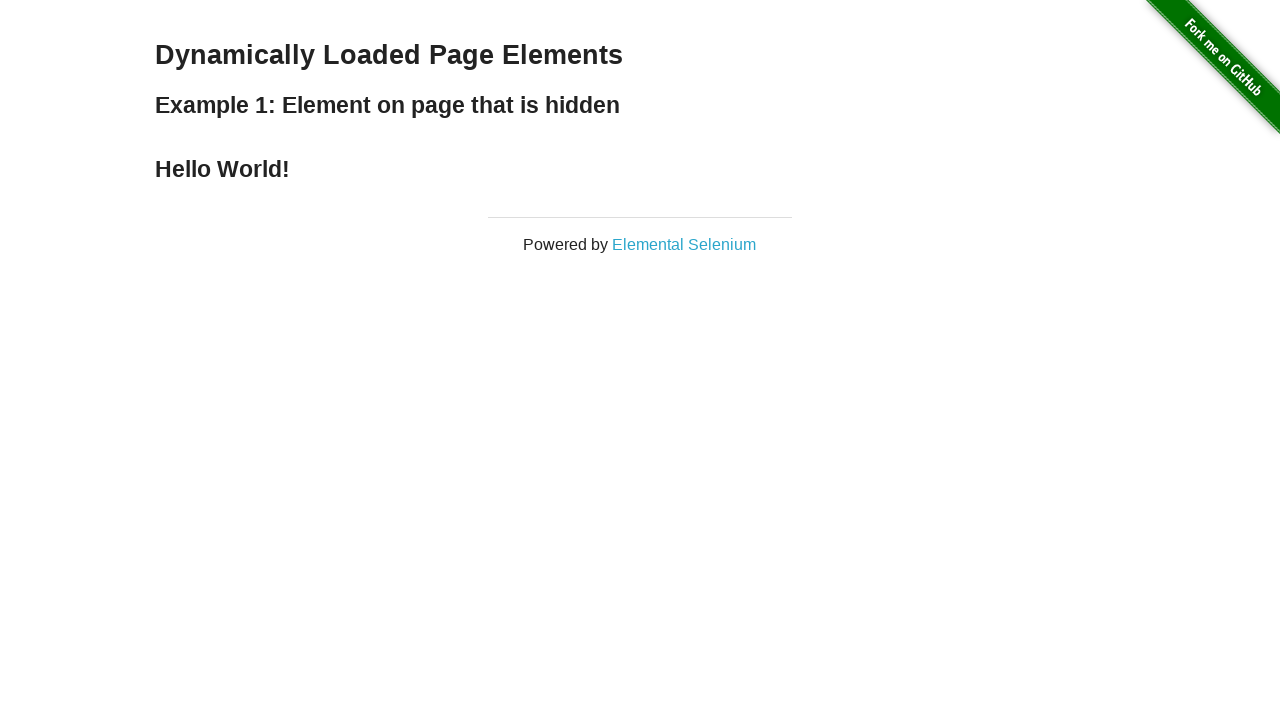